Tests checkbox functionality by finding all checkboxes on the page and verifying their checked state using both getAttribute and isSelected methods.

Starting URL: http://the-internet.herokuapp.com/checkboxes

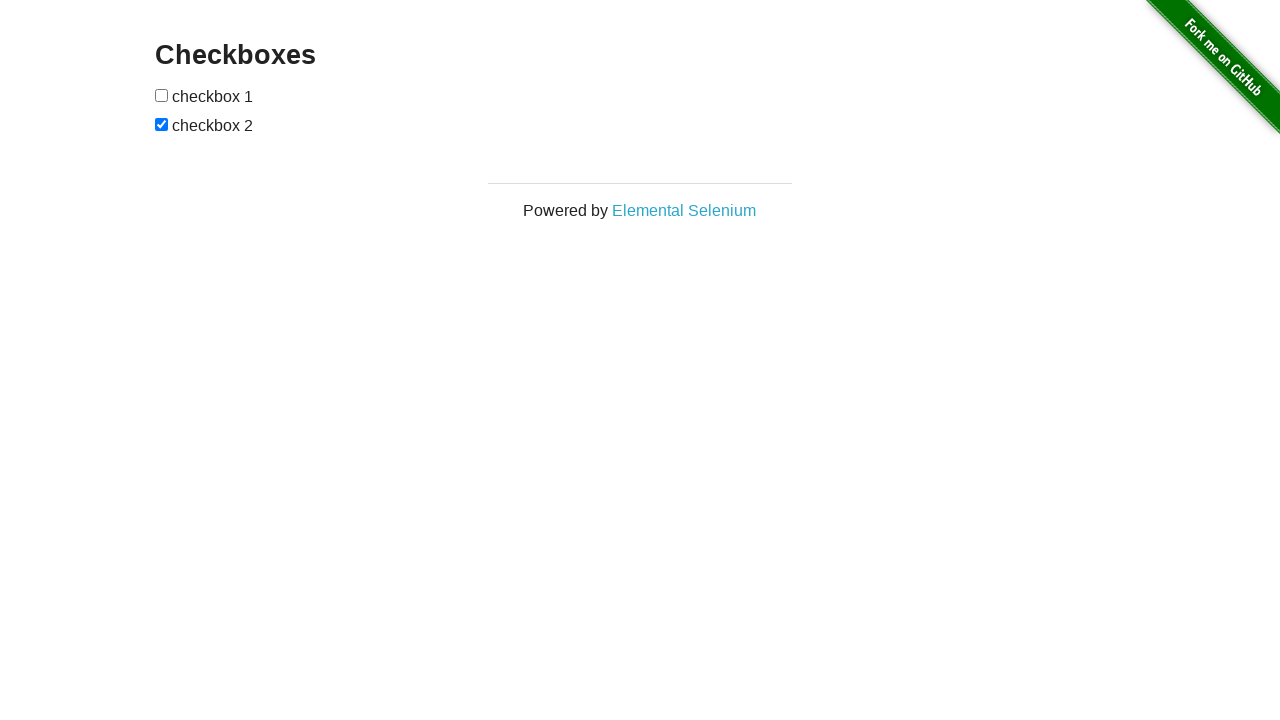

Waited for checkboxes to be present on the page
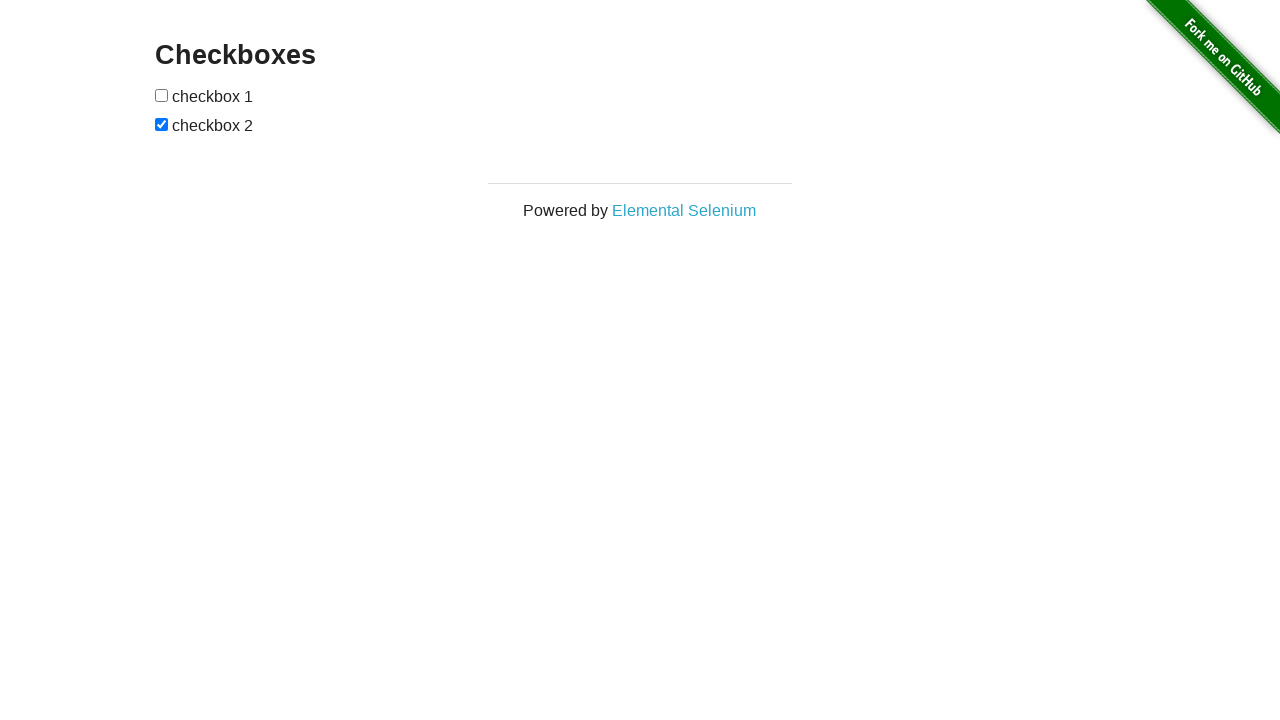

Located all checkbox elements on the page
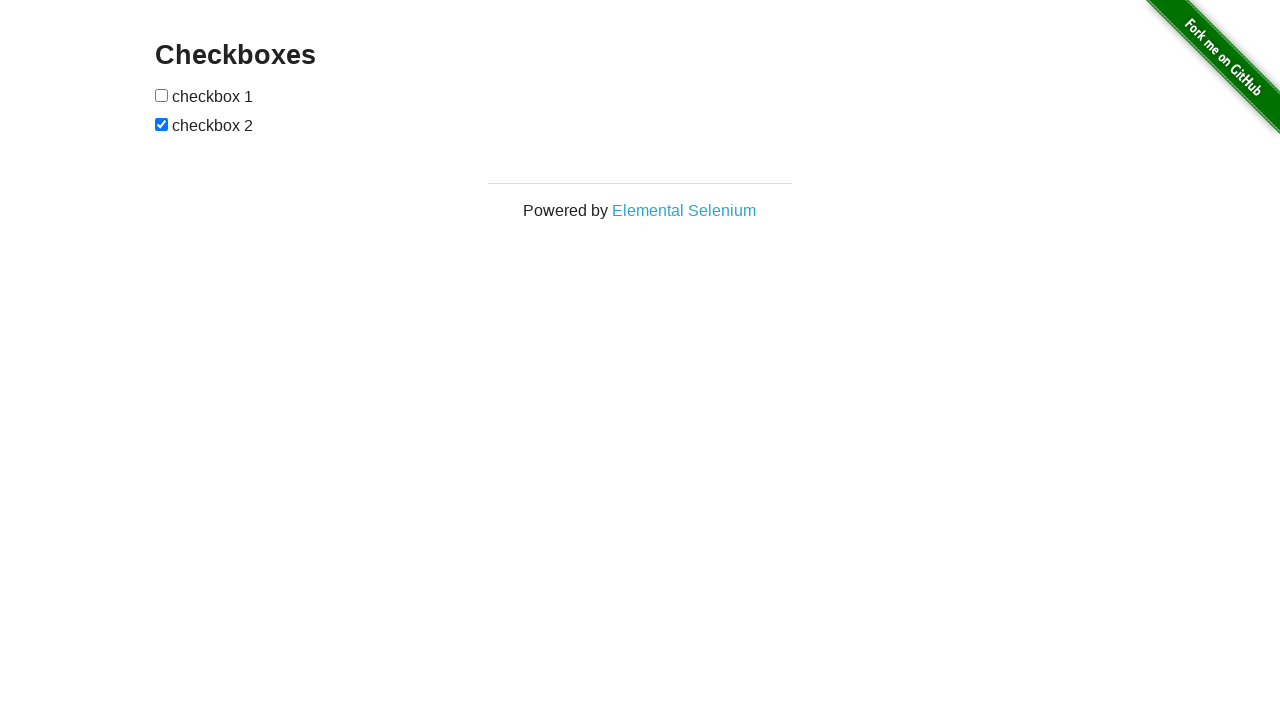

Verified that at least 2 checkboxes are present on the page
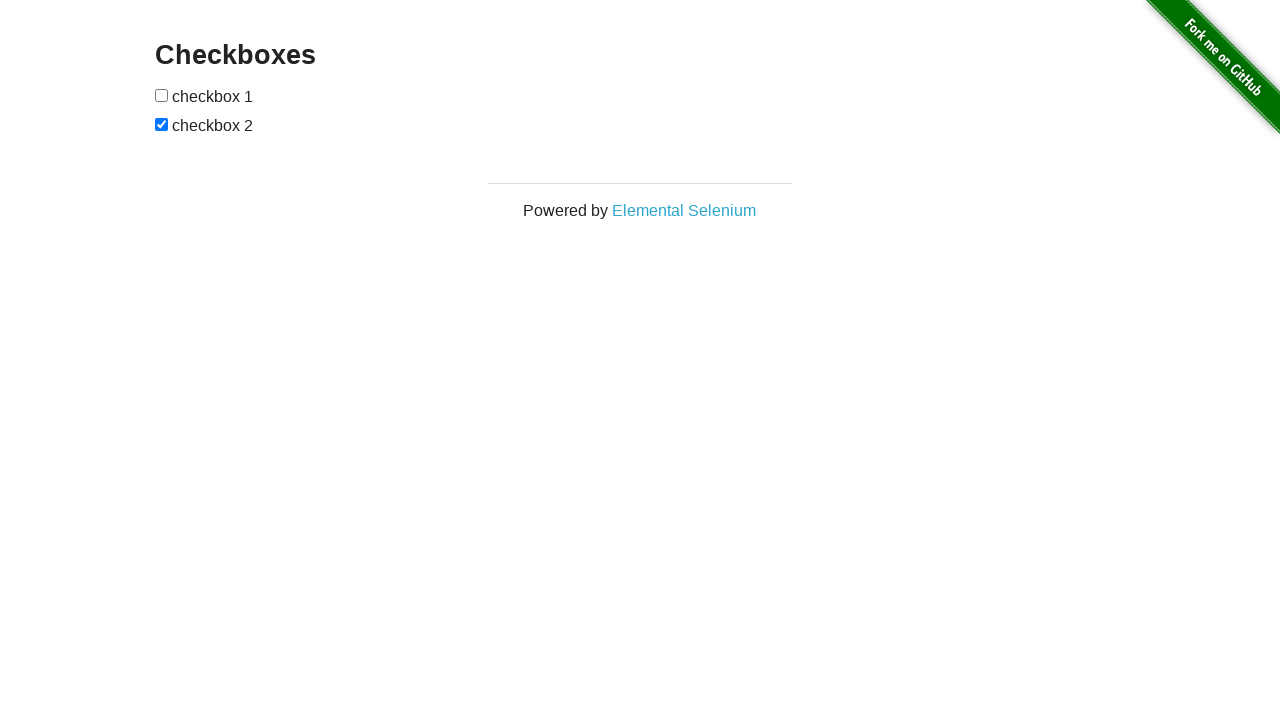

Located the first checkbox element
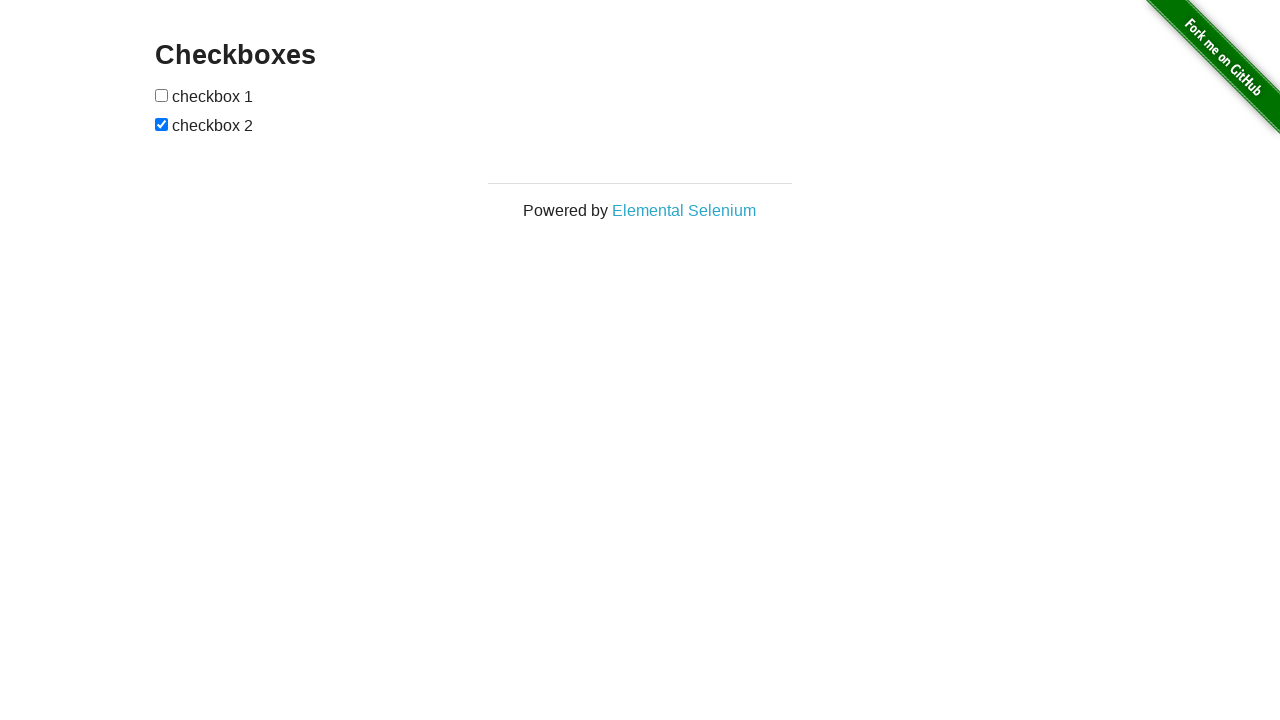

Verified that the first checkbox is unchecked
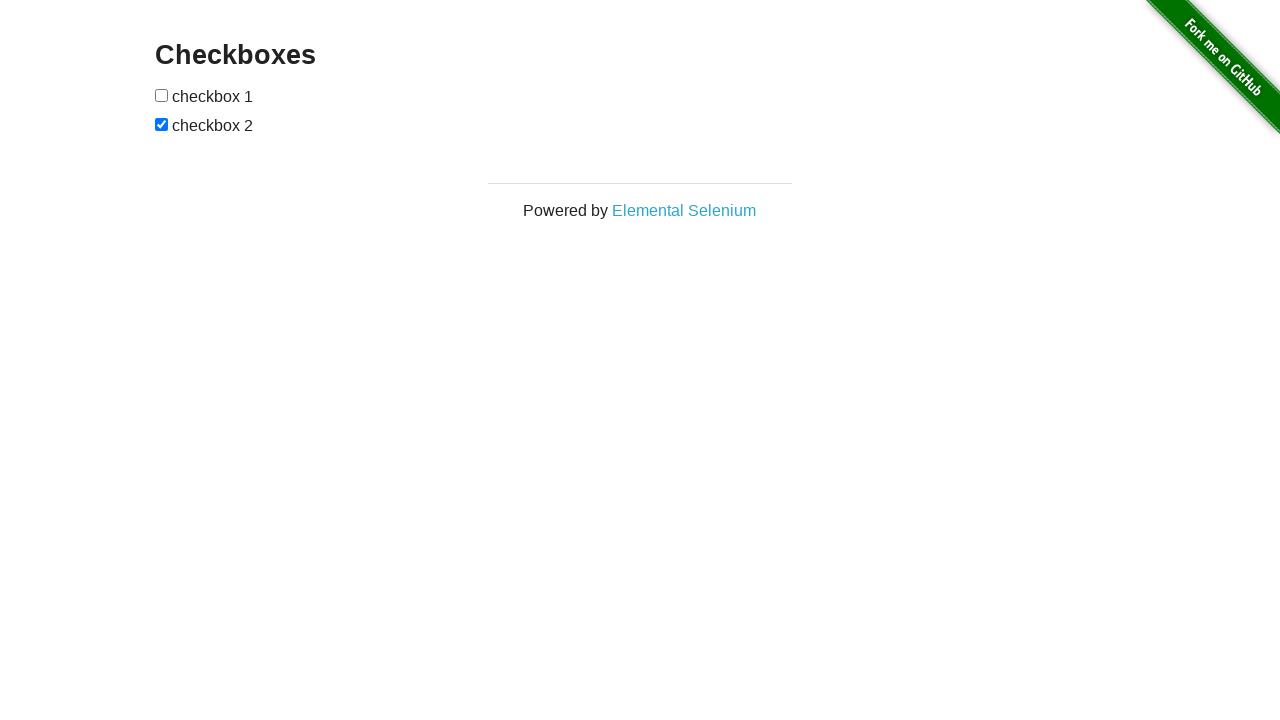

Located the second checkbox element
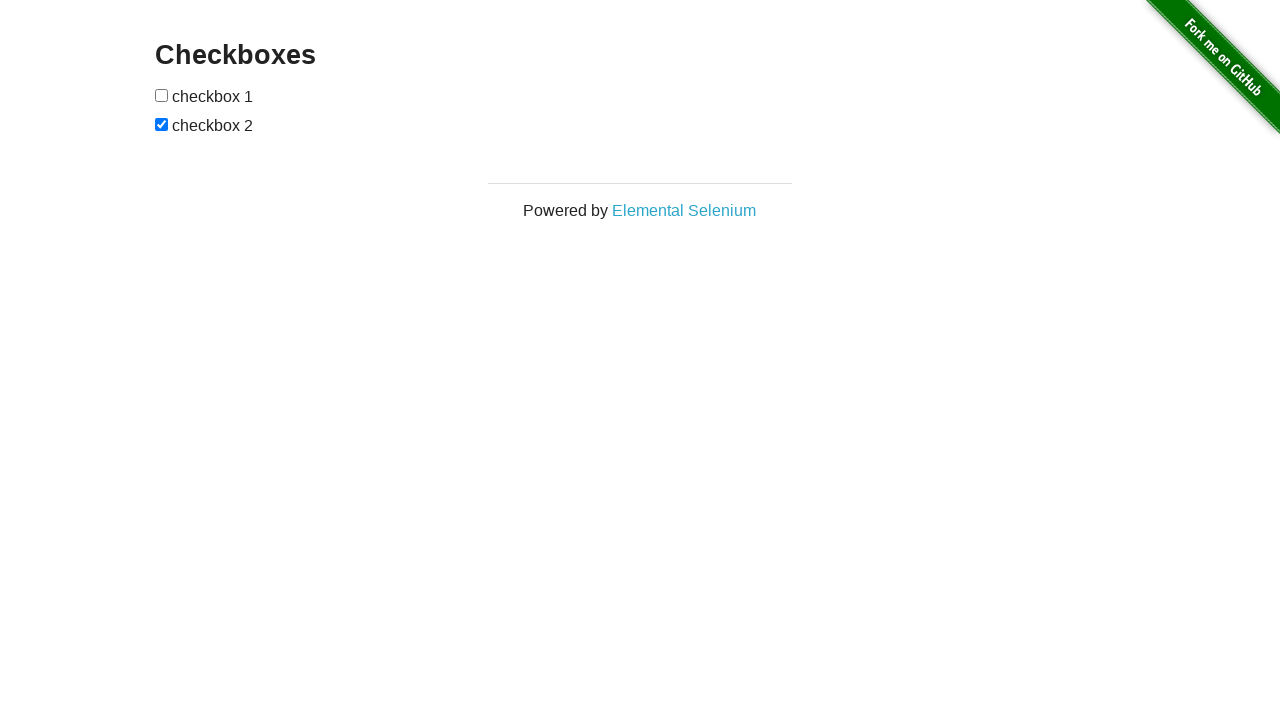

Verified that the second checkbox is checked
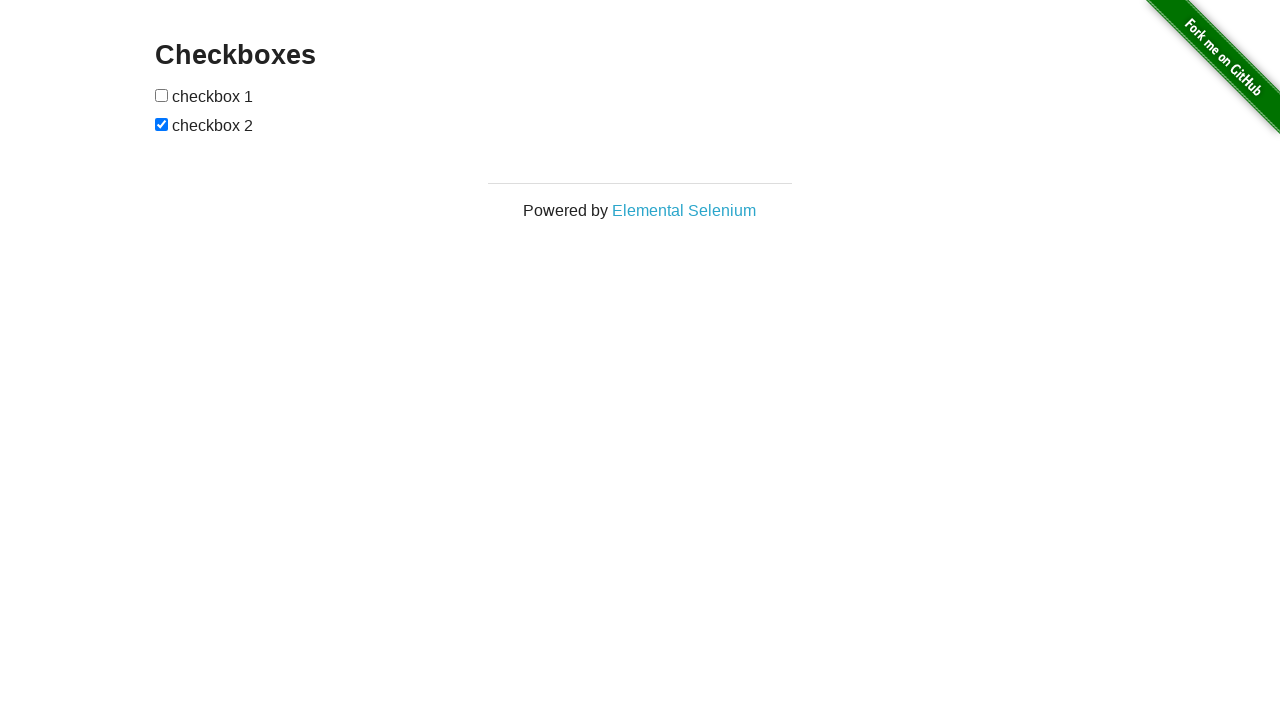

Clicked the first checkbox to check it at (162, 95) on input[type="checkbox"] >> nth=0
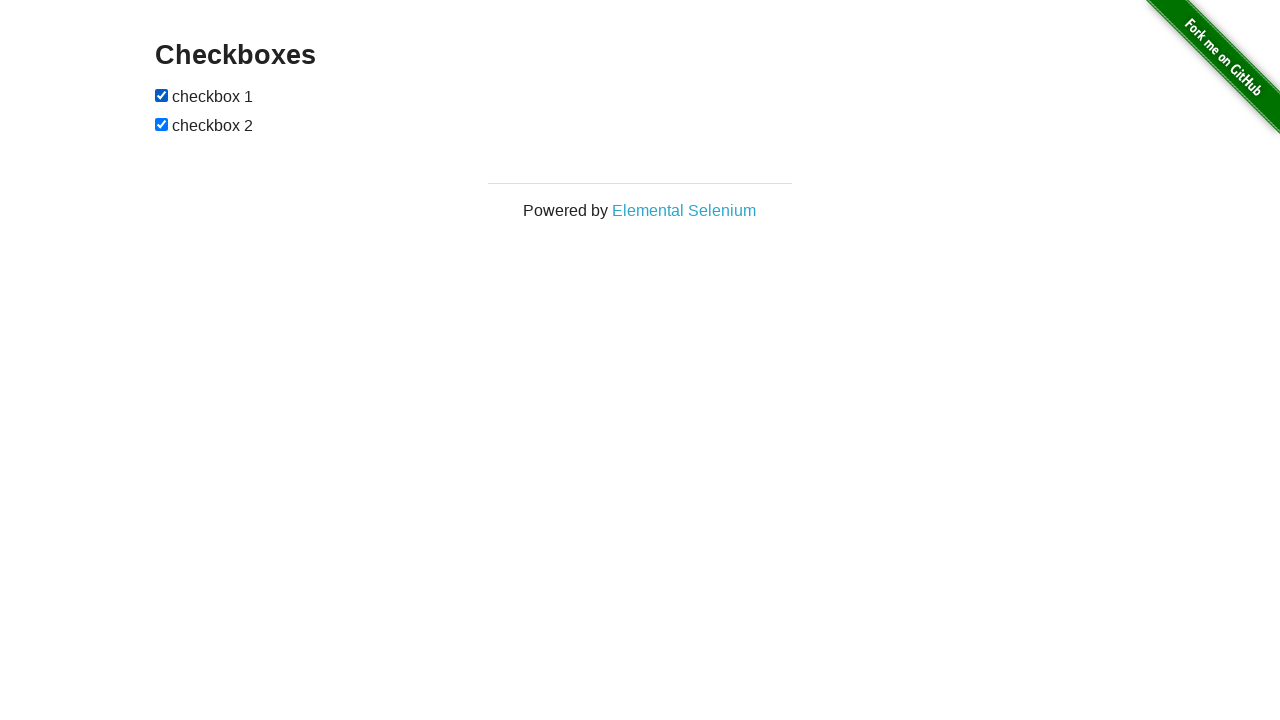

Verified that the first checkbox is now checked after clicking
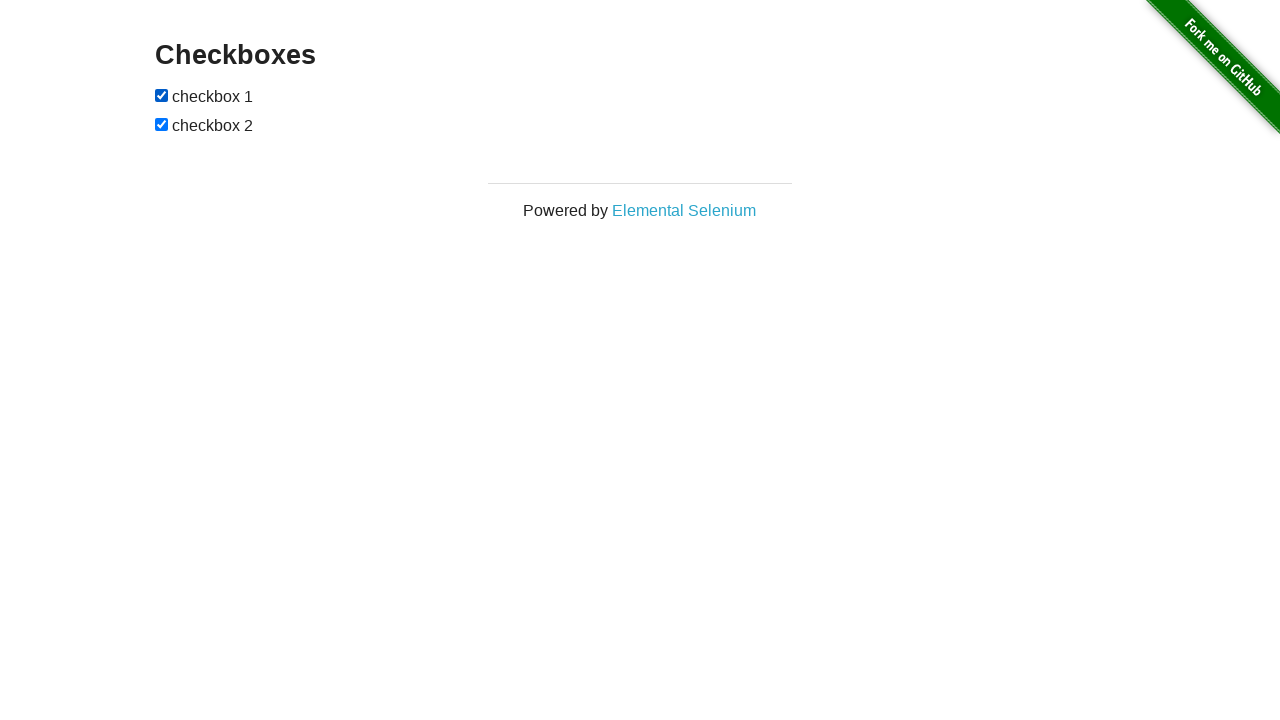

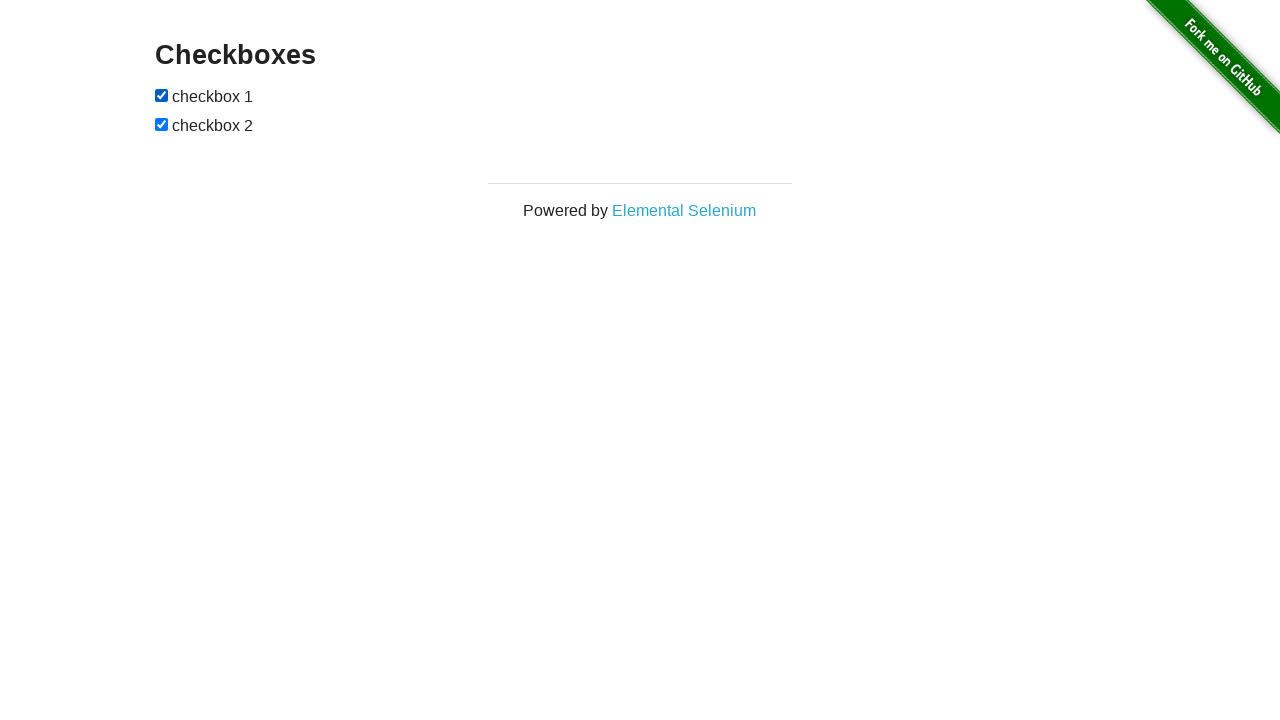